Opens multiple links from a footer section in new tabs and retrieves the title of each opened page

Starting URL: https://rahulshettyacademy.com/AutomationPractice/

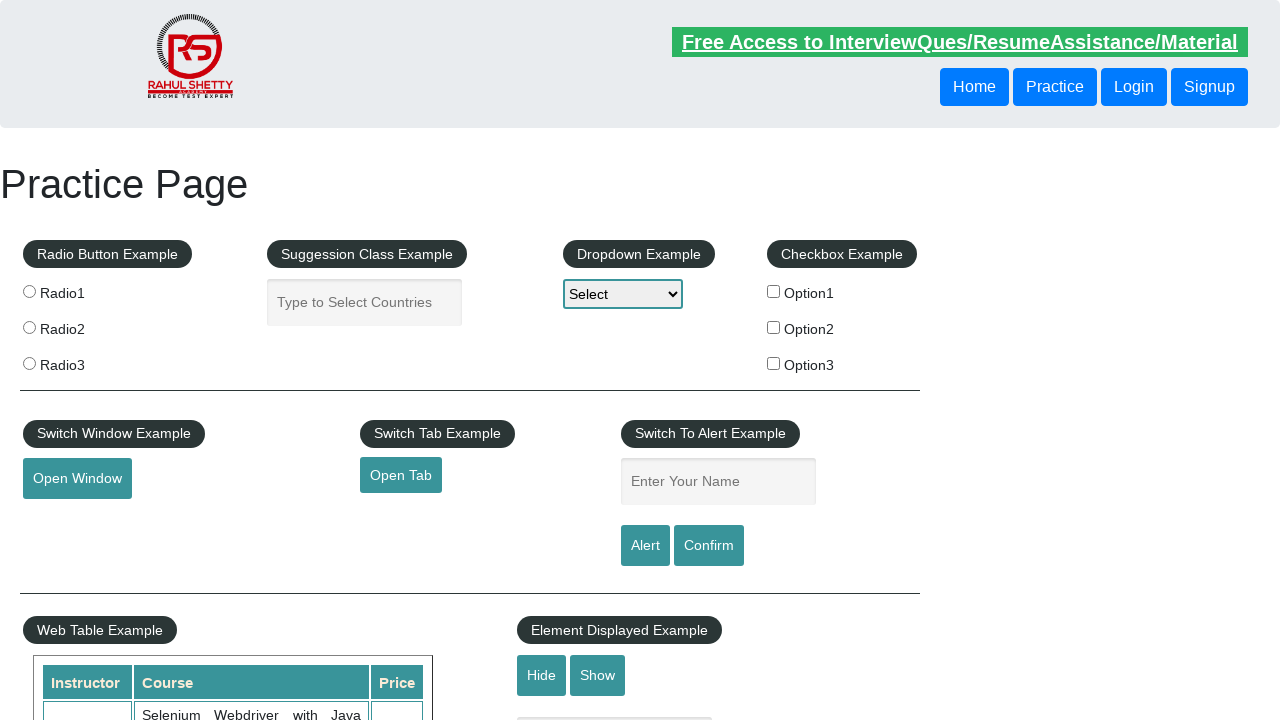

Navigated to https://rahulshettyacademy.com/AutomationPractice/
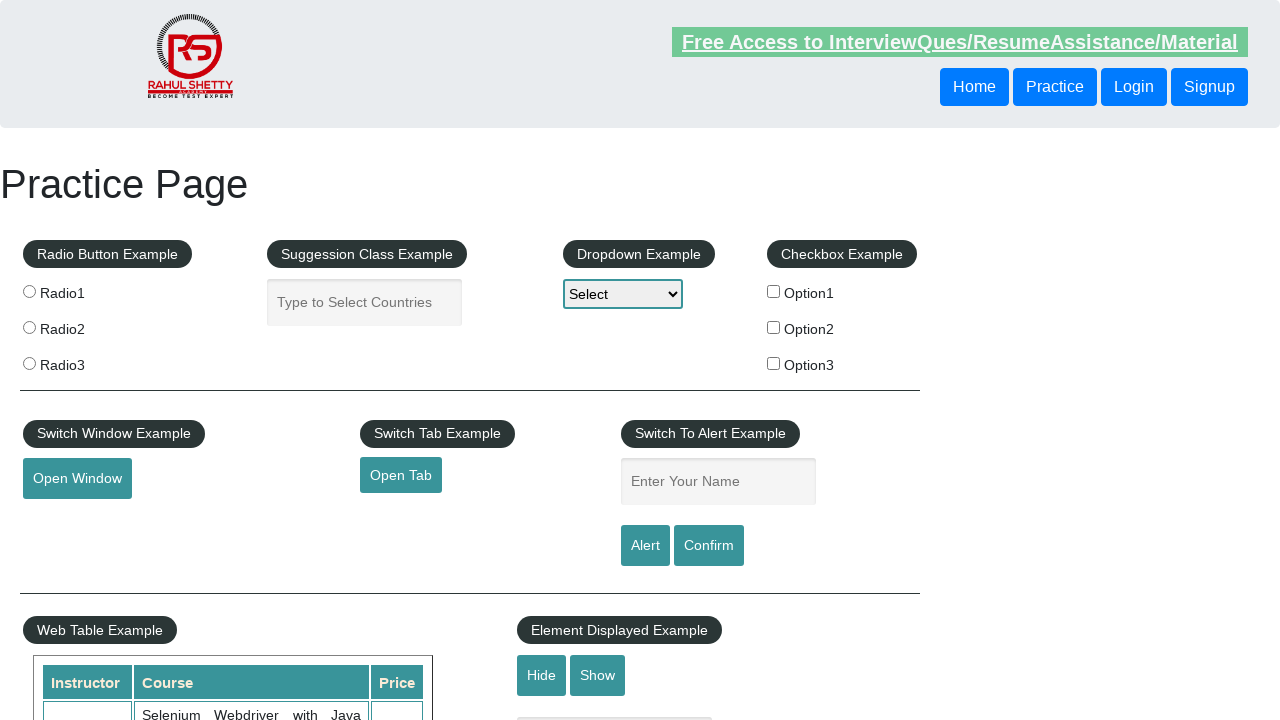

Located footer section with id 'gf-BIG'
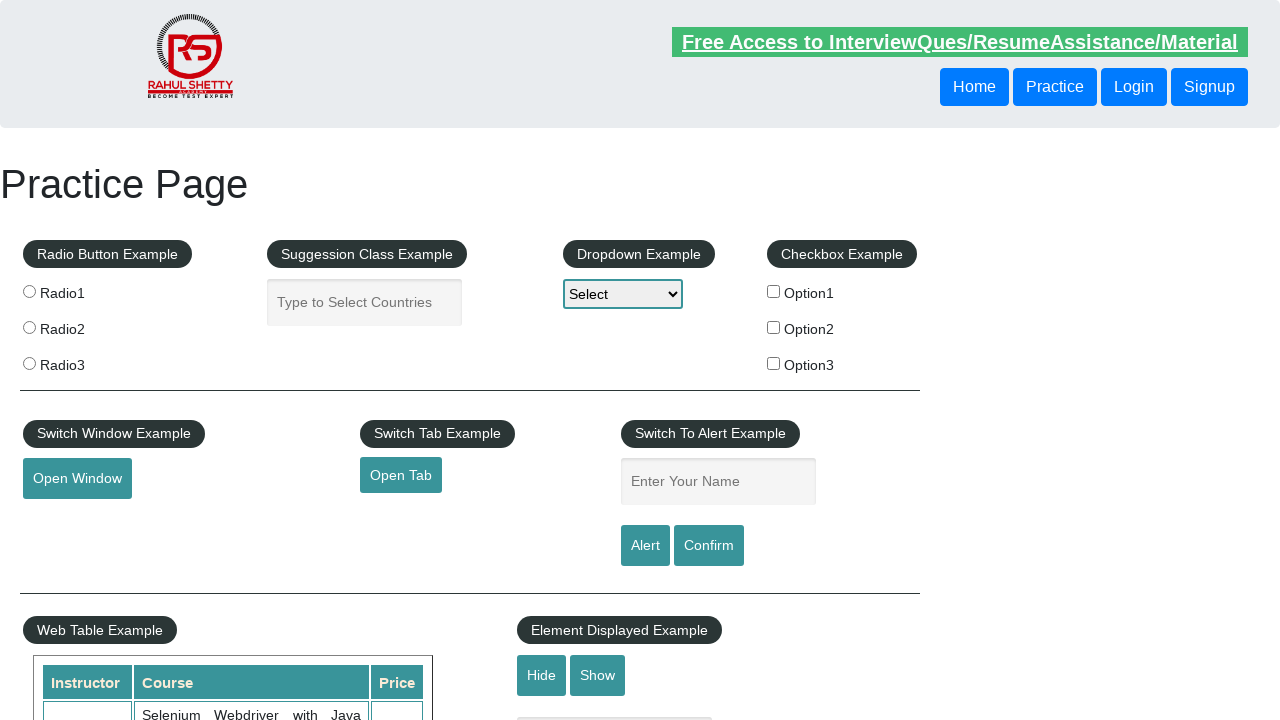

Found 20 total links in footer
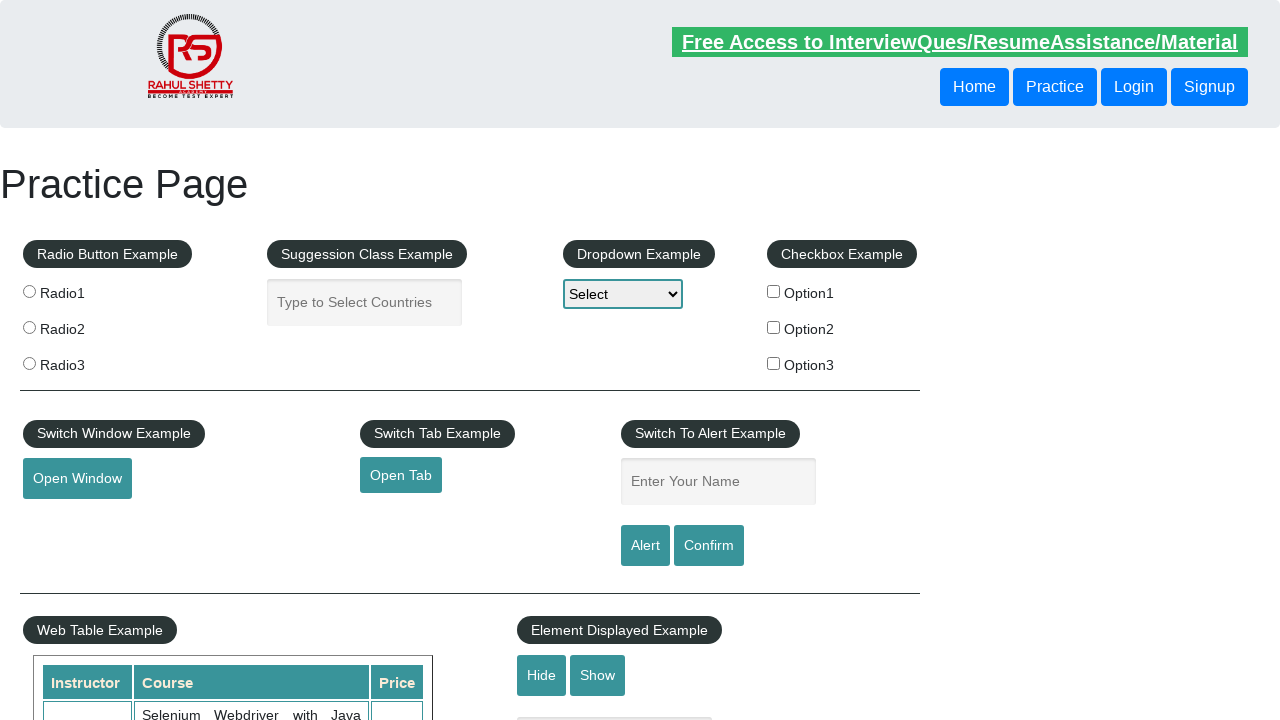

Located first column links in footer
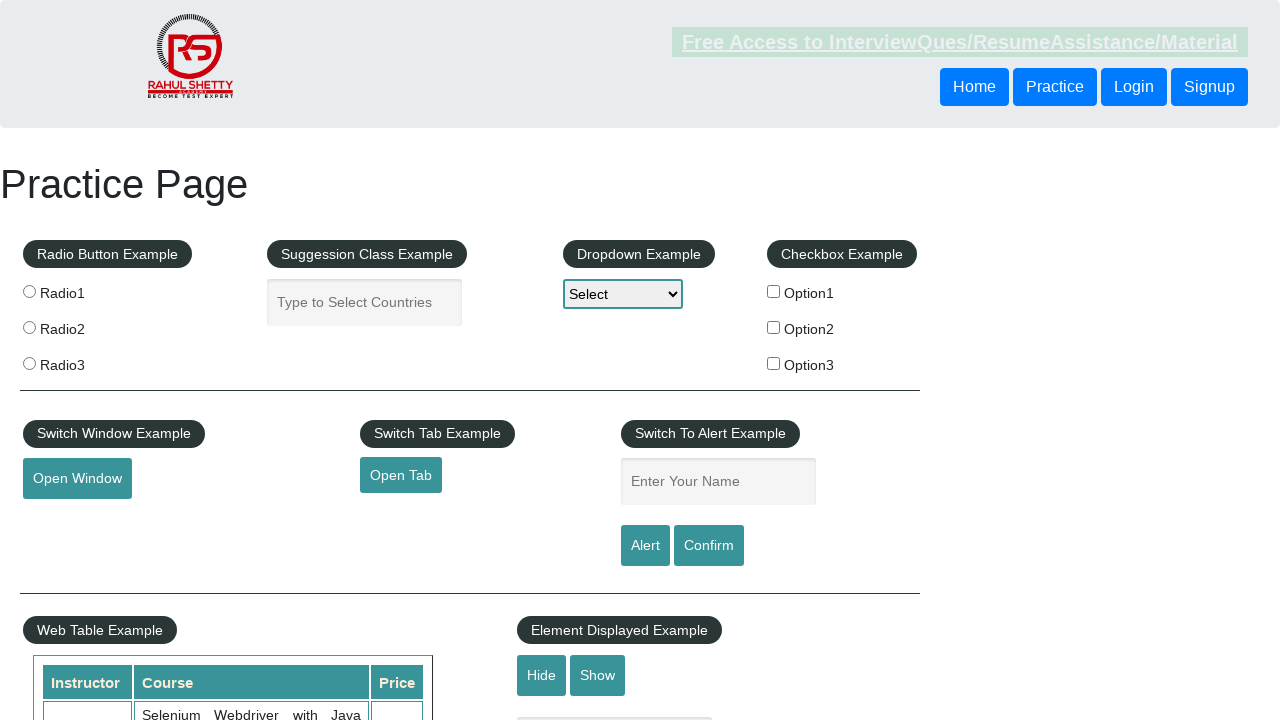

Counted 4 links in first column
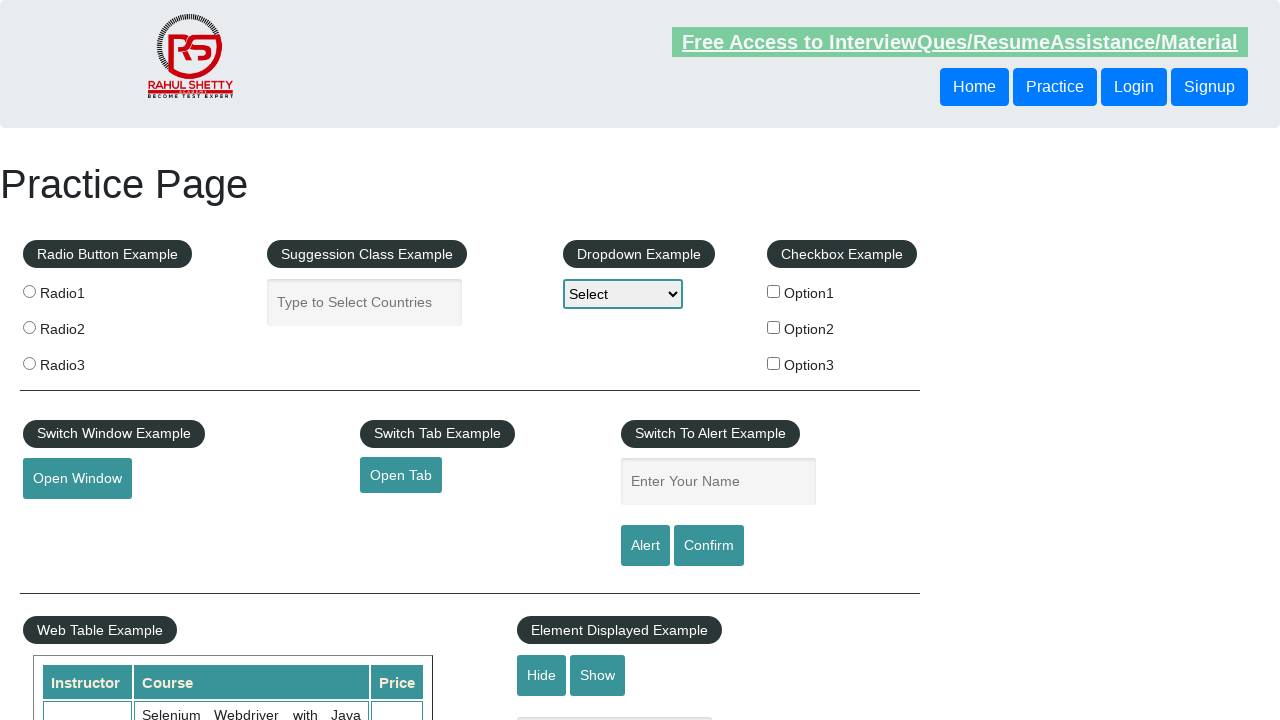

Retrieved link element at index 0
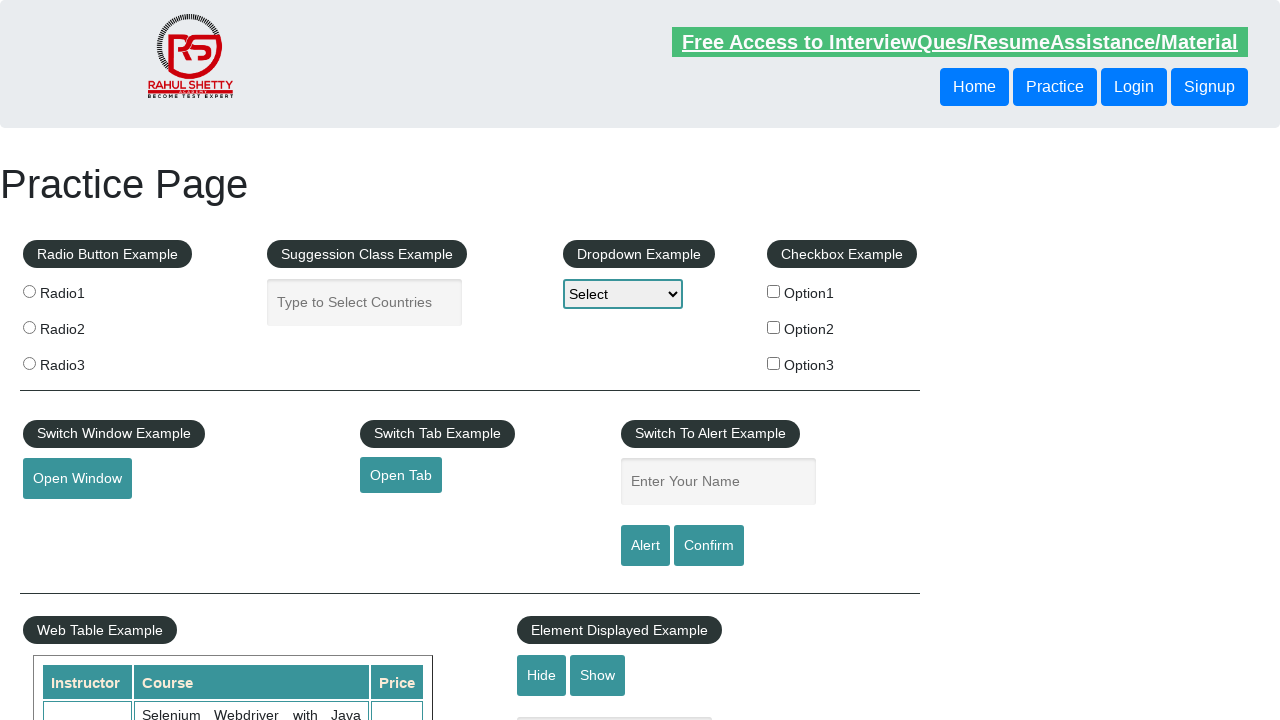

Opened footer link 0 in new tab using Ctrl+Click at (68, 520) on xpath=//tr/td[1]/ul/li/a >> nth=0
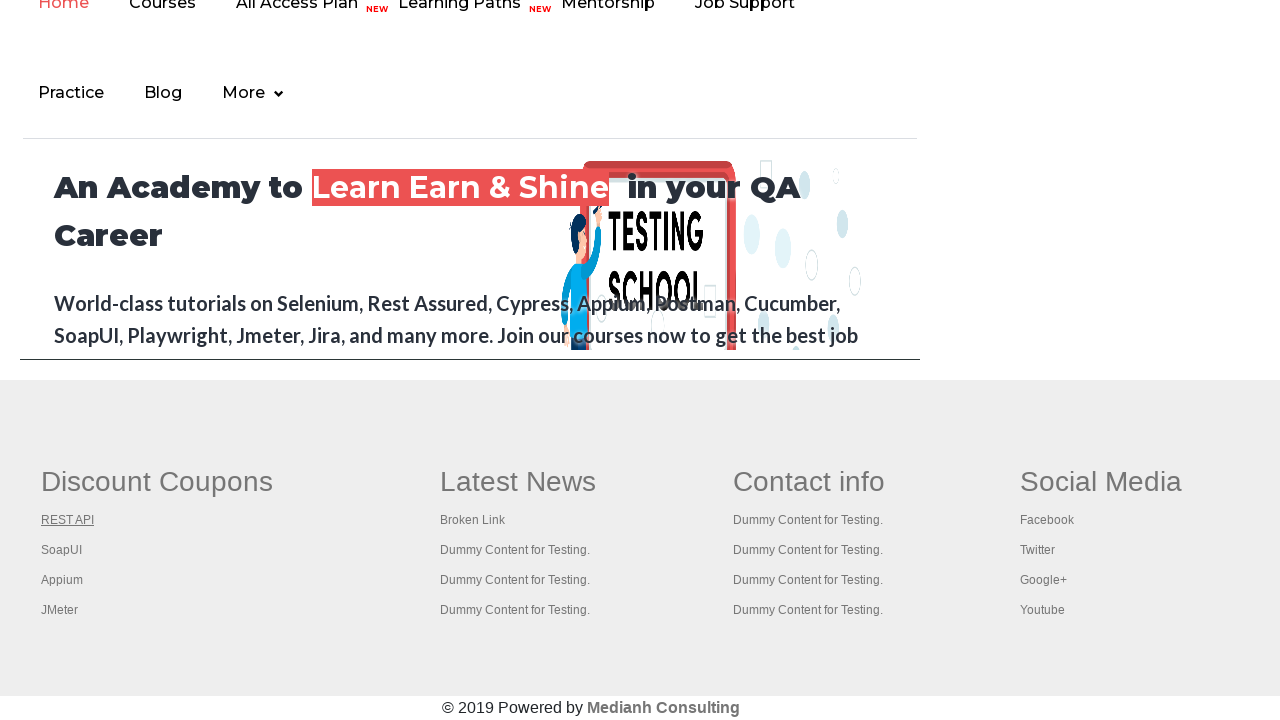

Captured new page object for link 0
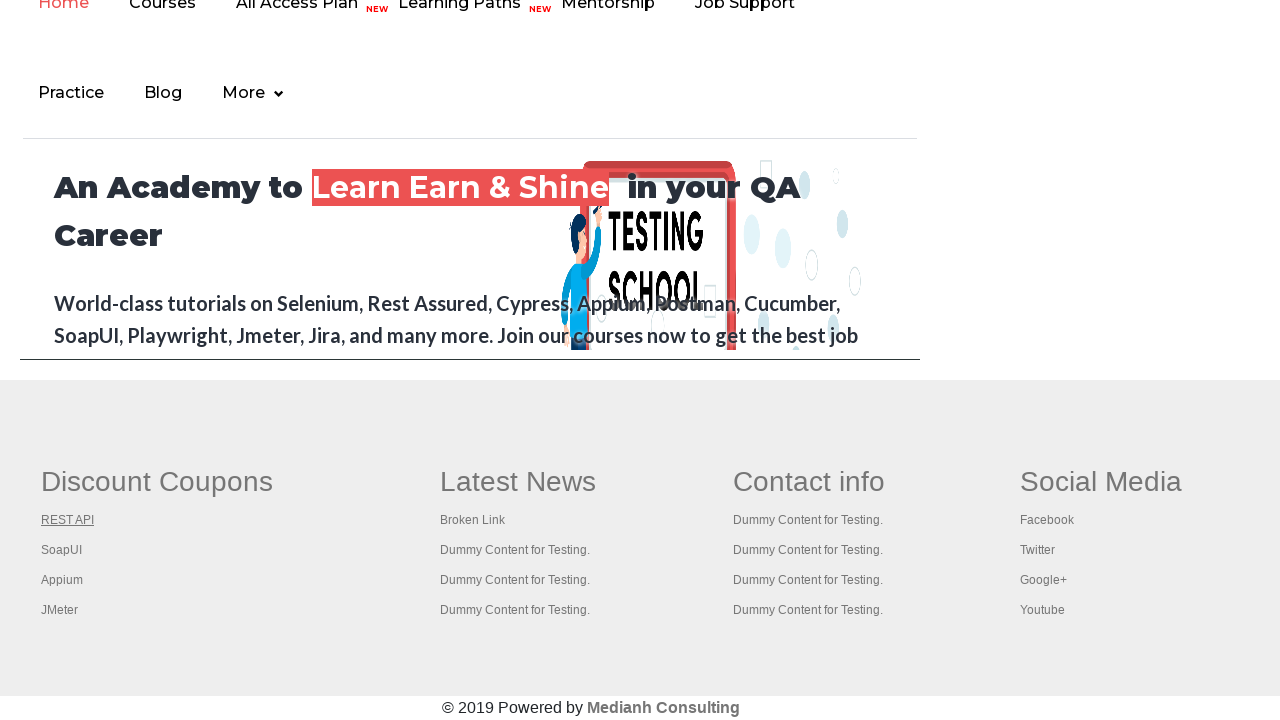

New page 0 finished loading
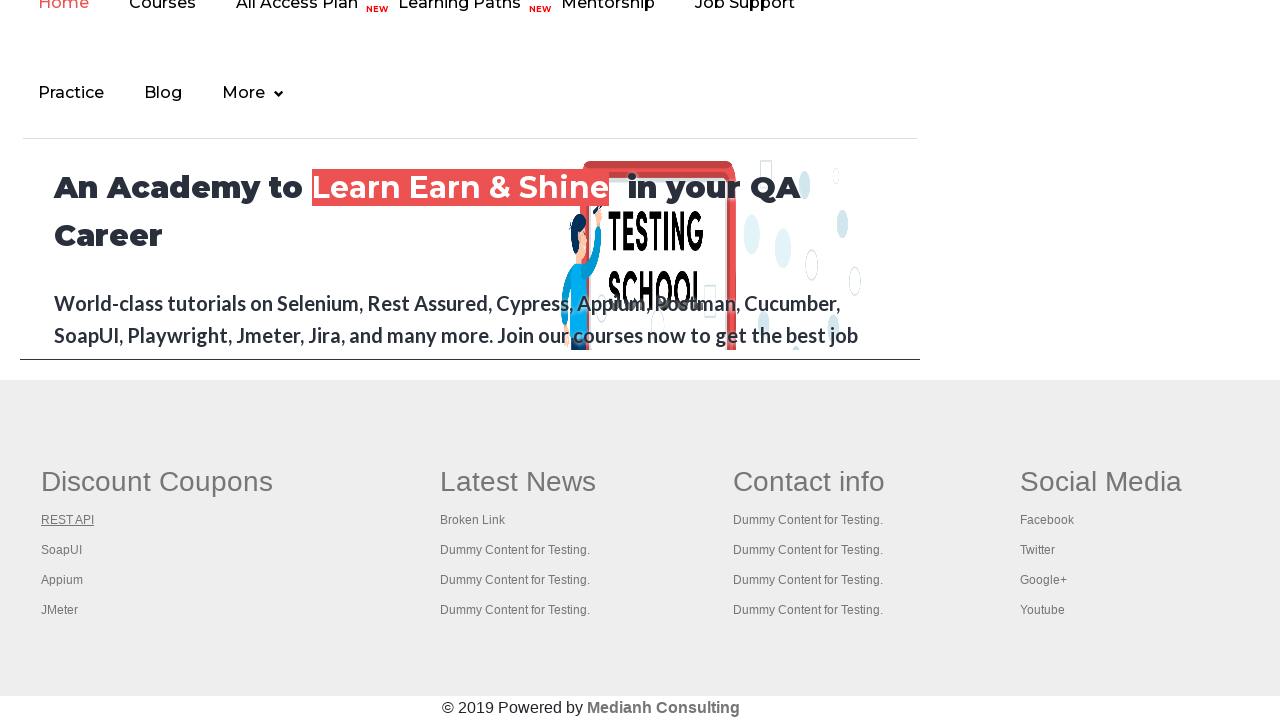

Retrieved title of new page 0: 'REST API Tutorial'
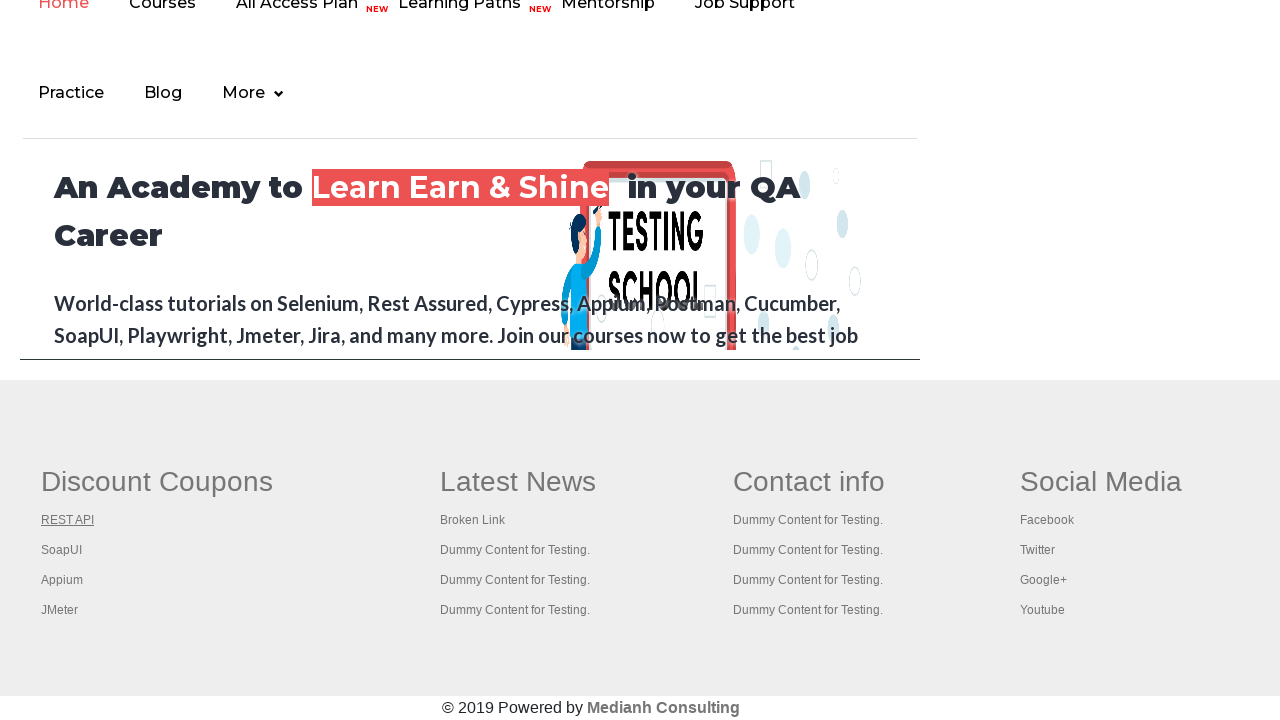

Retrieved link element at index 1
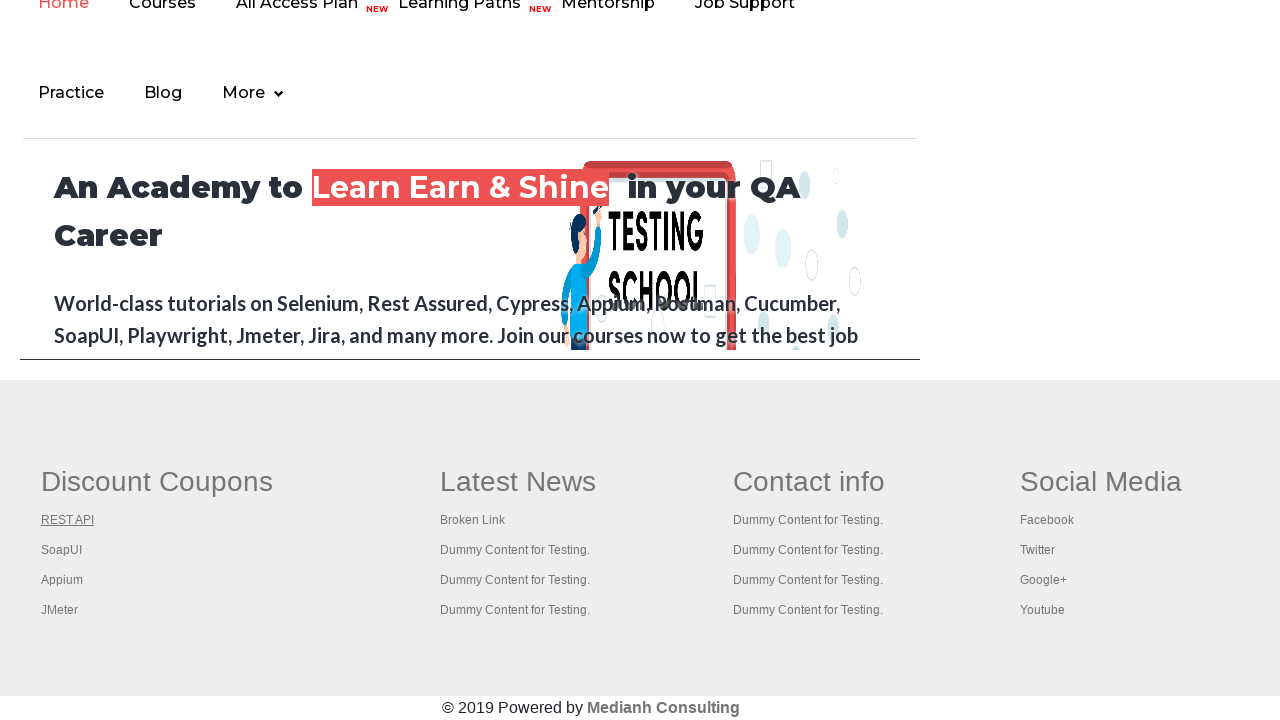

Opened footer link 1 in new tab using Ctrl+Click at (62, 550) on xpath=//tr/td[1]/ul/li/a >> nth=1
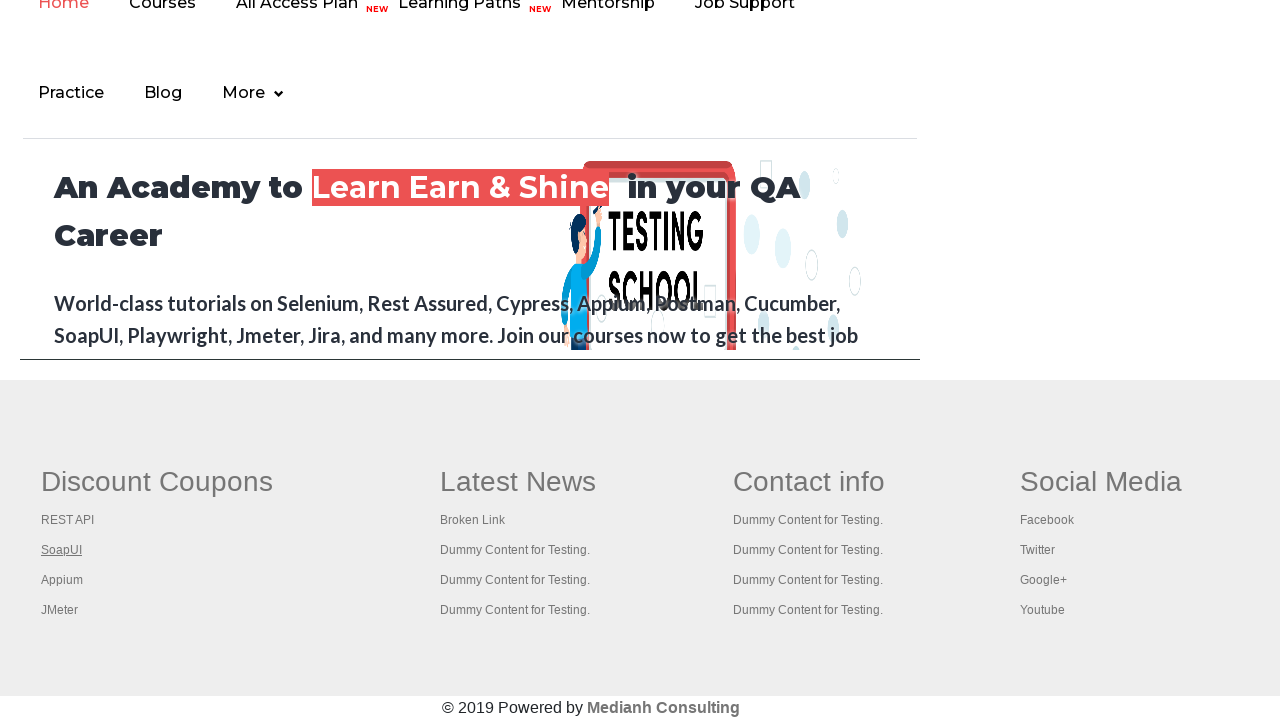

Captured new page object for link 1
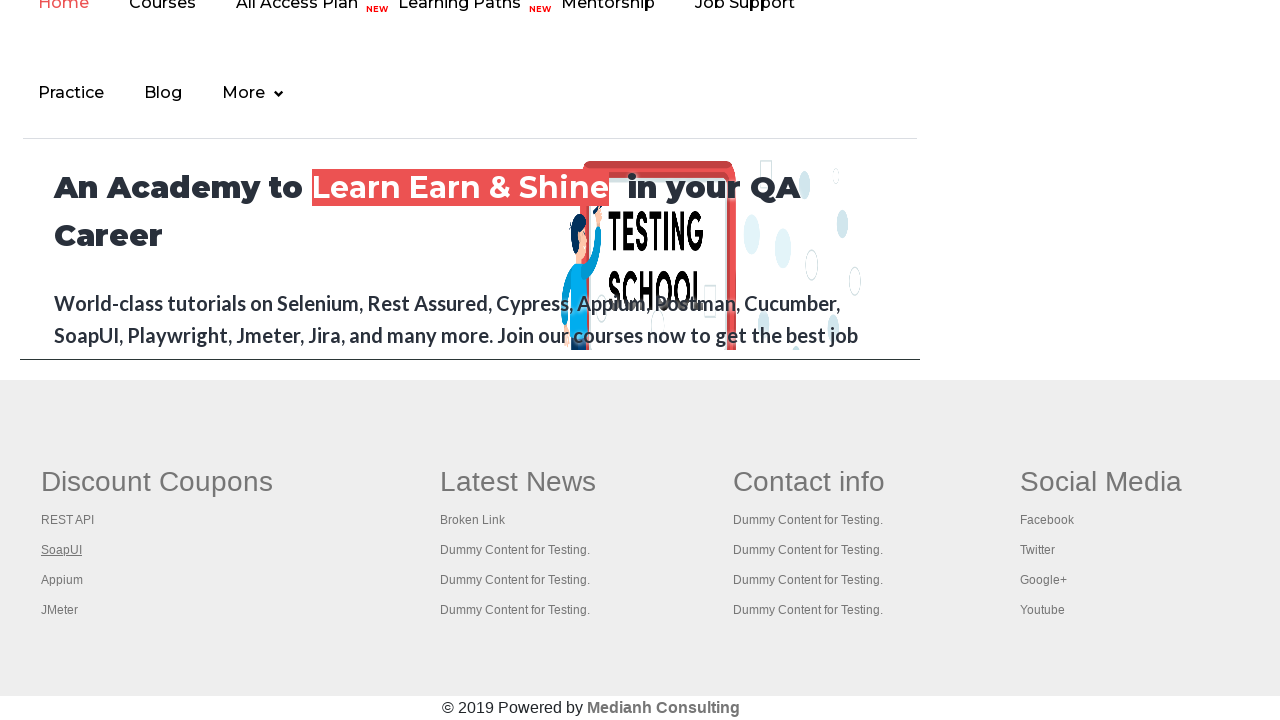

New page 1 finished loading
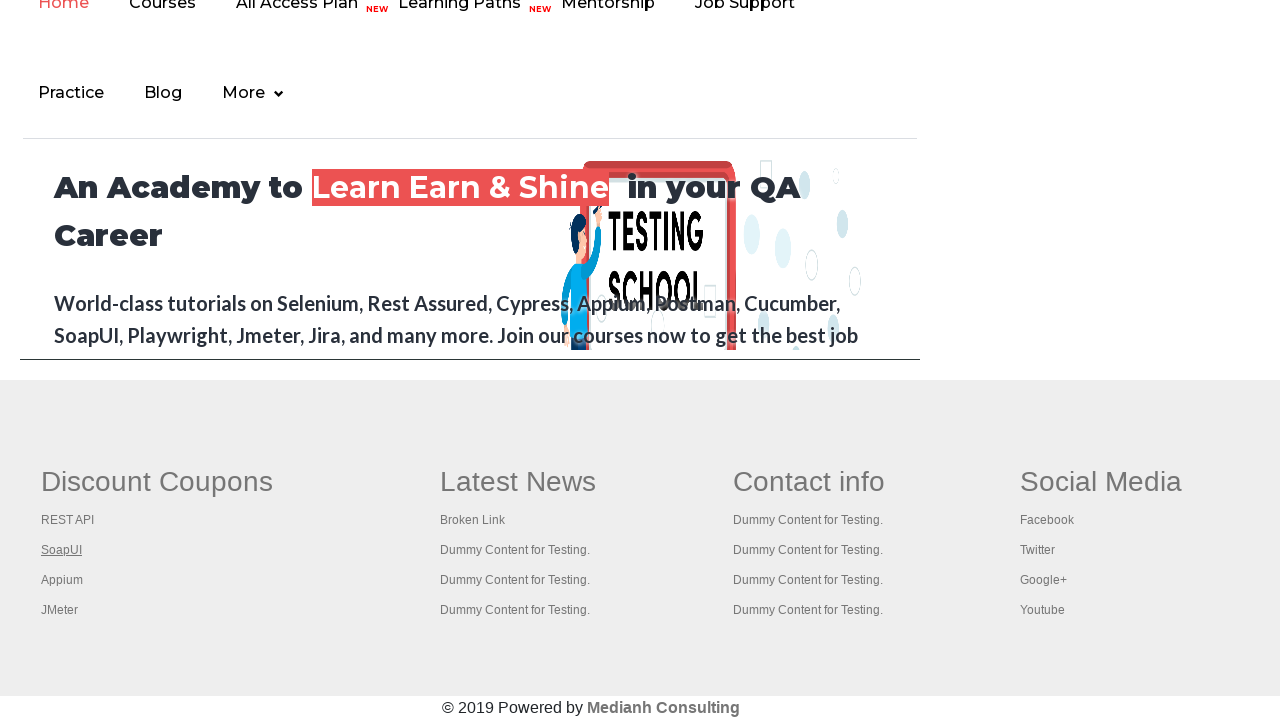

Retrieved title of new page 1: 'The World’s Most Popular API Testing Tool | SoapUI'
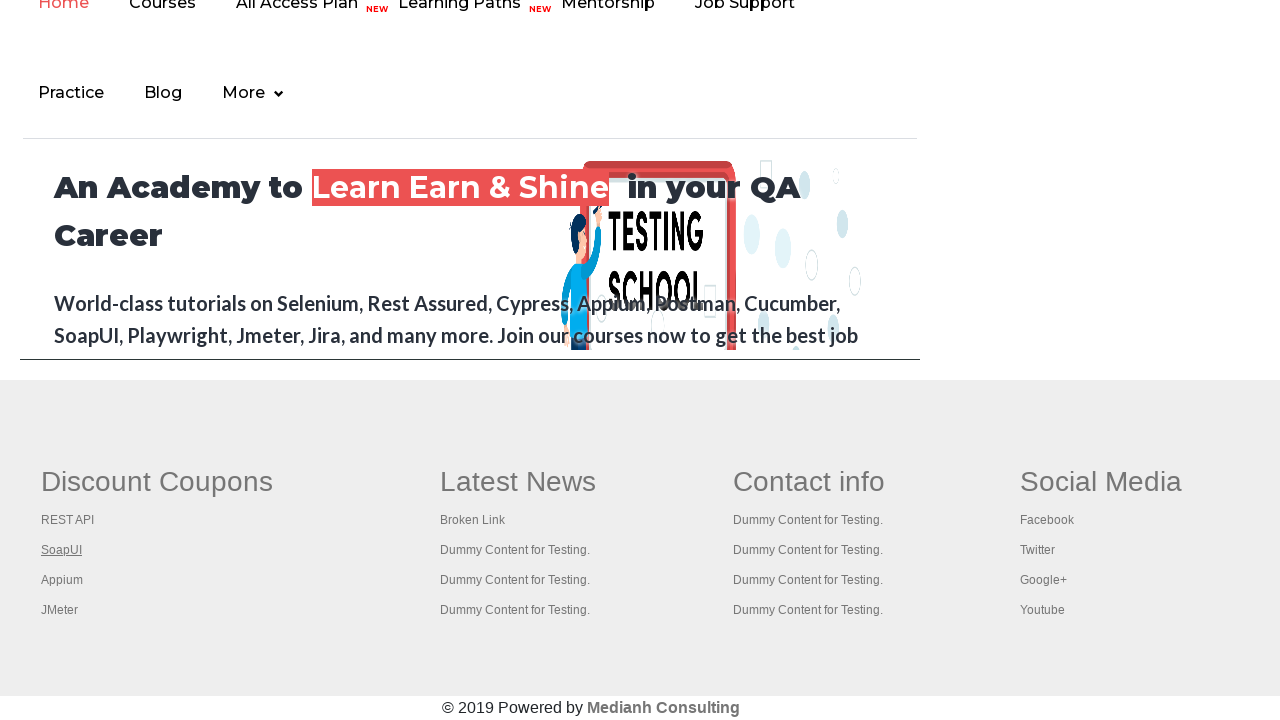

Retrieved link element at index 2
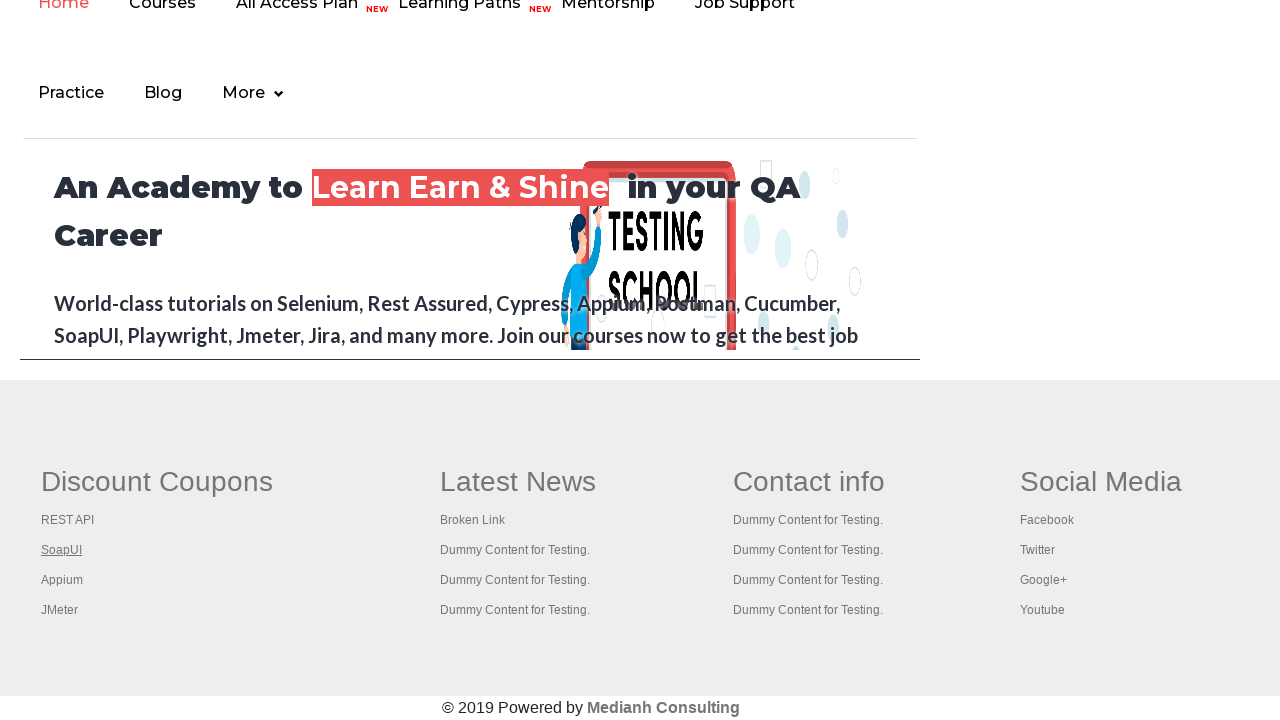

Opened footer link 2 in new tab using Ctrl+Click at (62, 580) on xpath=//tr/td[1]/ul/li/a >> nth=2
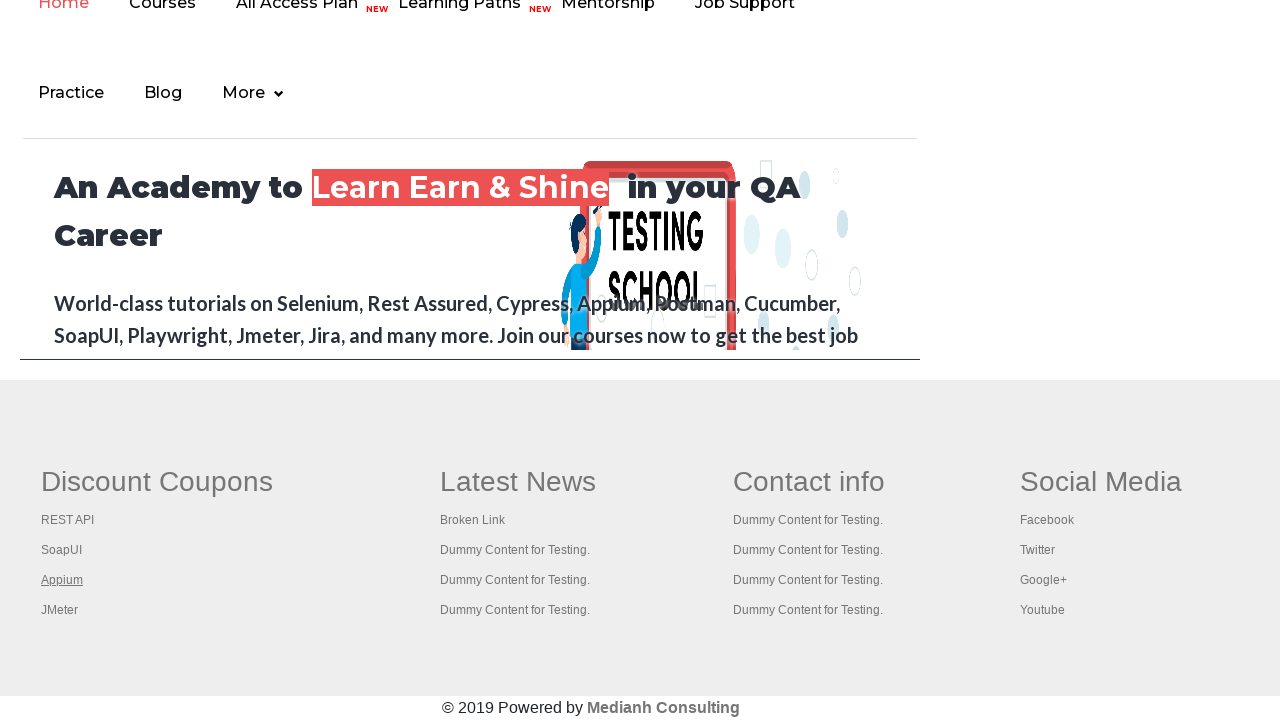

Captured new page object for link 2
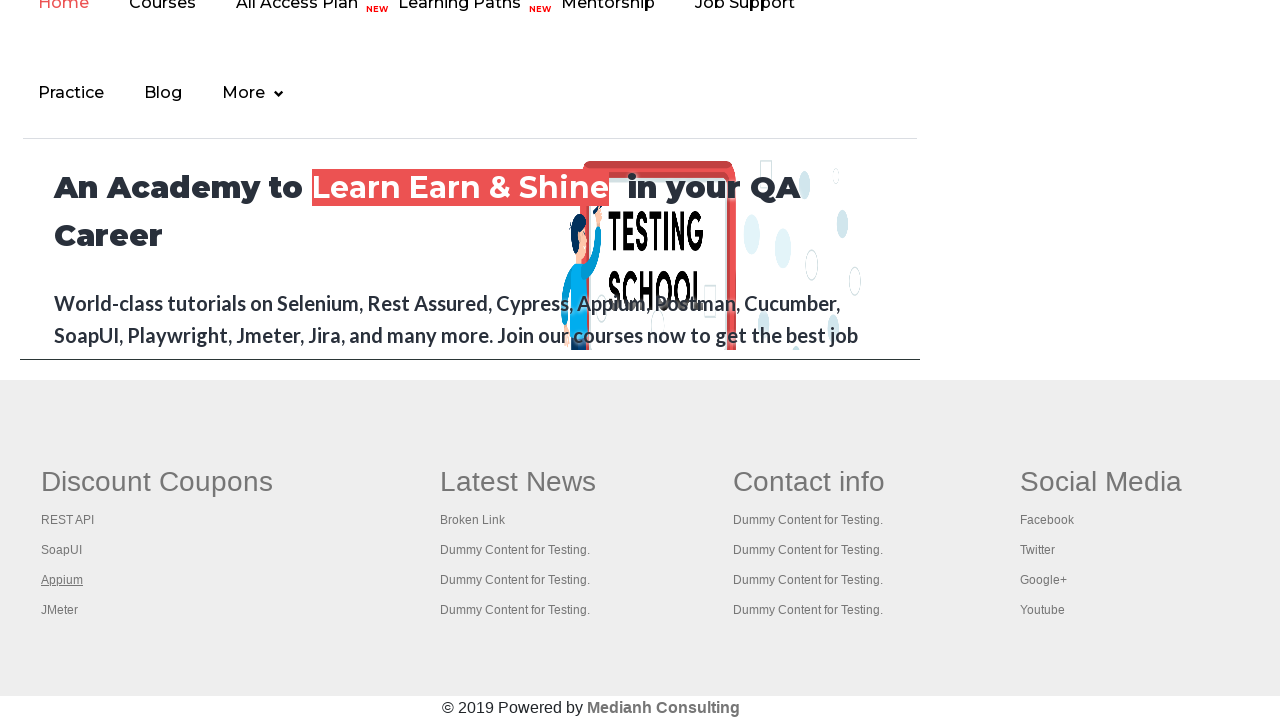

New page 2 finished loading
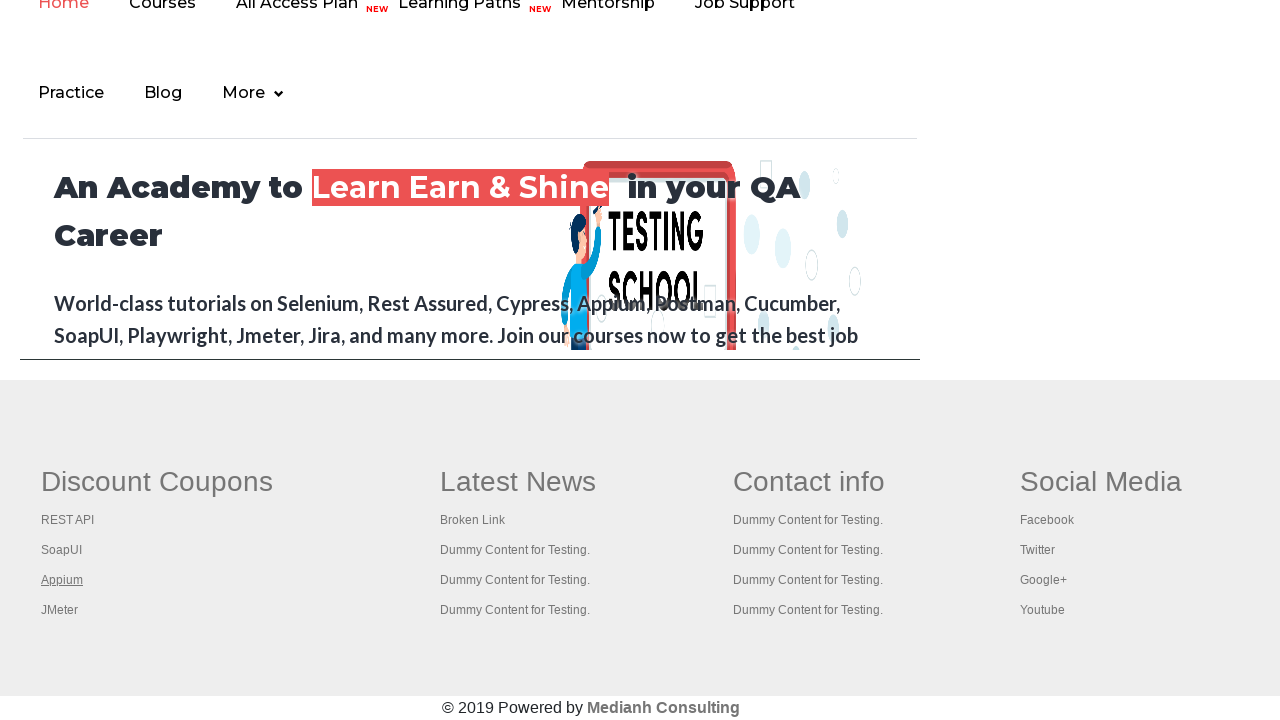

Retrieved title of new page 2: 'Appium tutorial for Mobile Apps testing | RahulShetty Academy | Rahul'
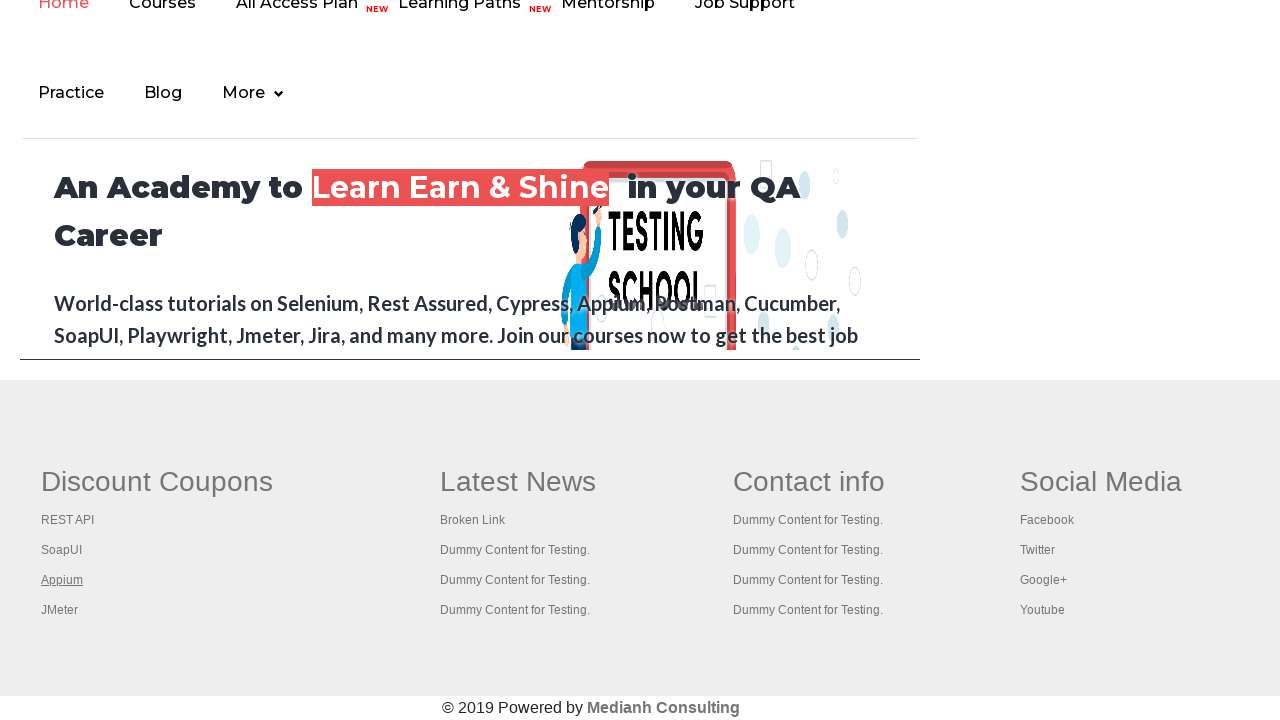

Retrieved link element at index 3
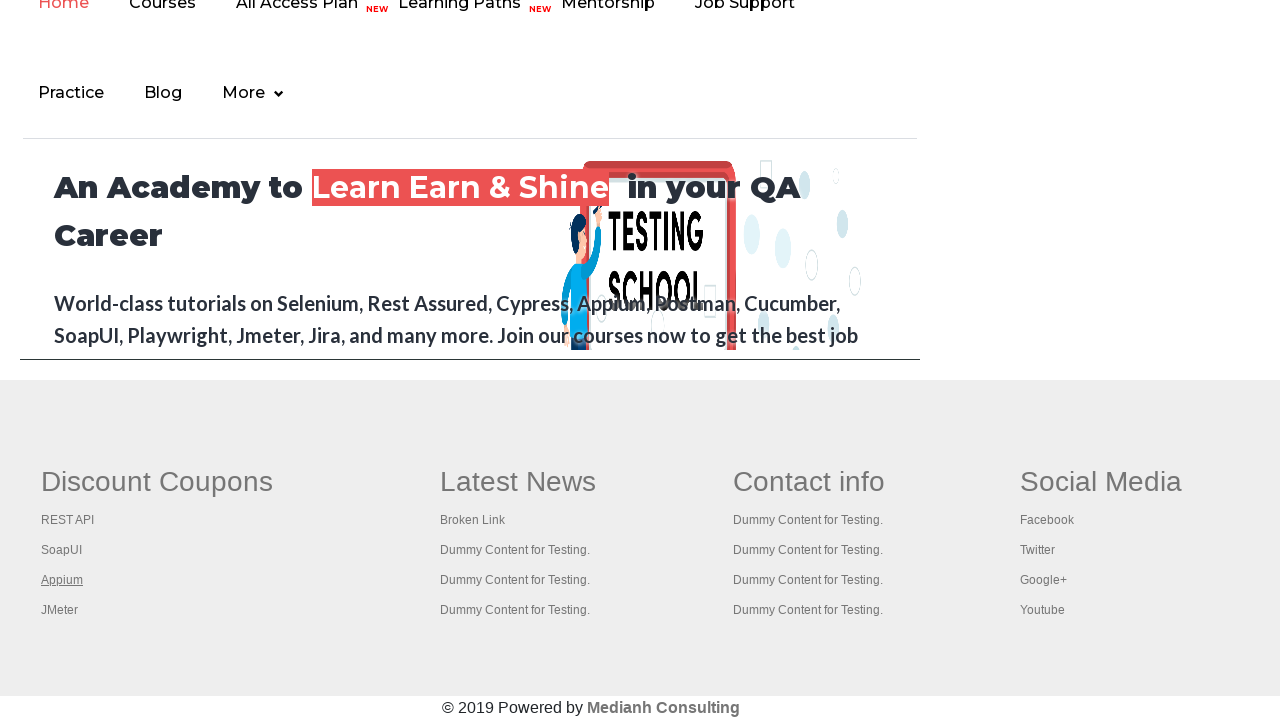

Opened footer link 3 in new tab using Ctrl+Click at (60, 610) on xpath=//tr/td[1]/ul/li/a >> nth=3
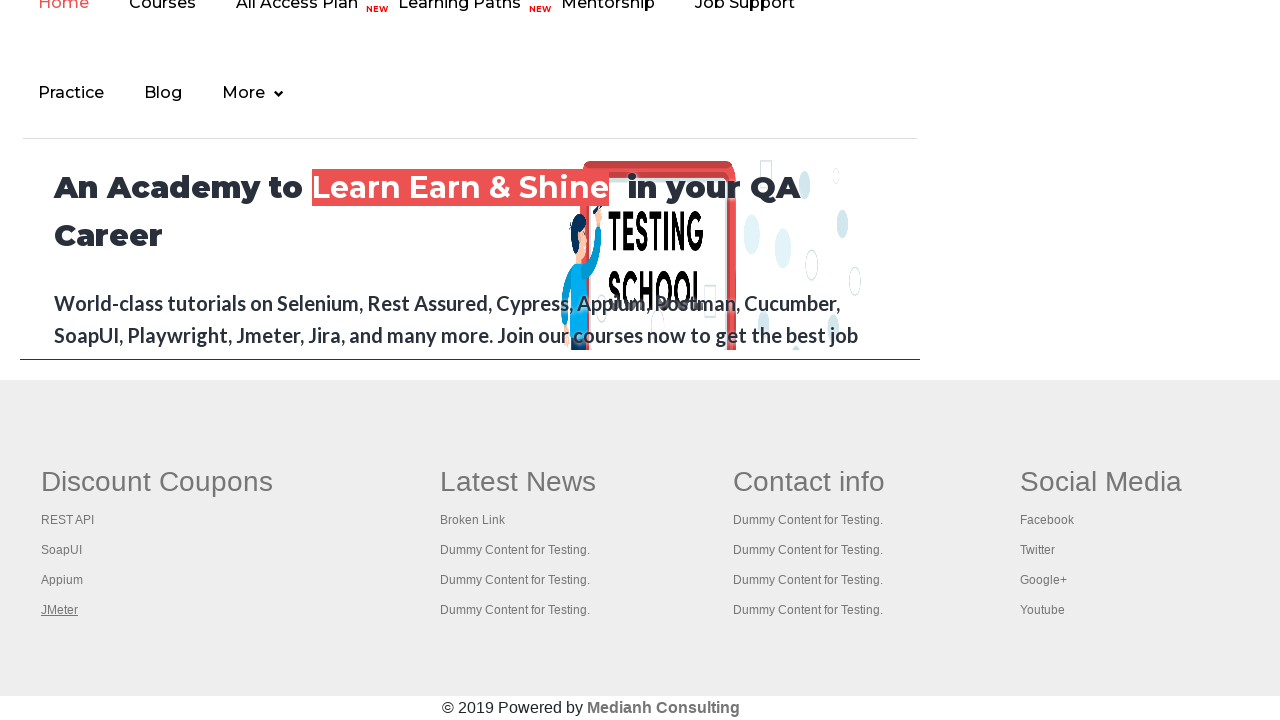

Captured new page object for link 3
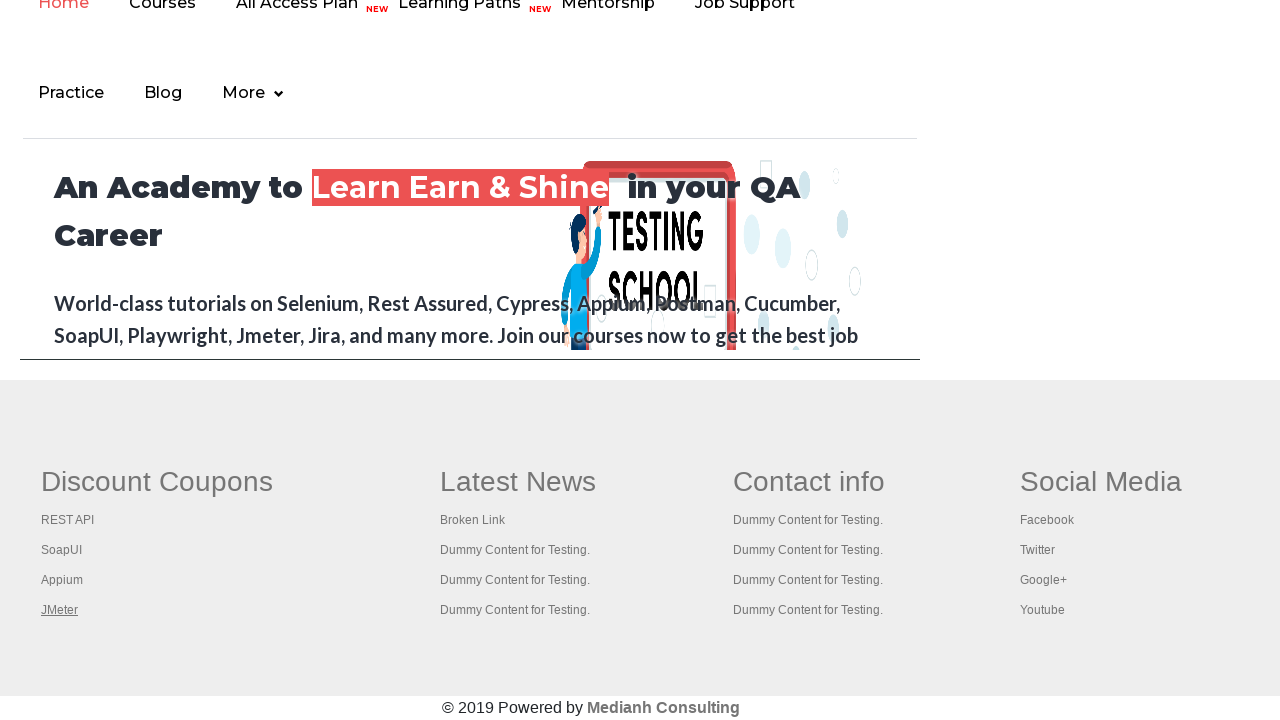

New page 3 finished loading
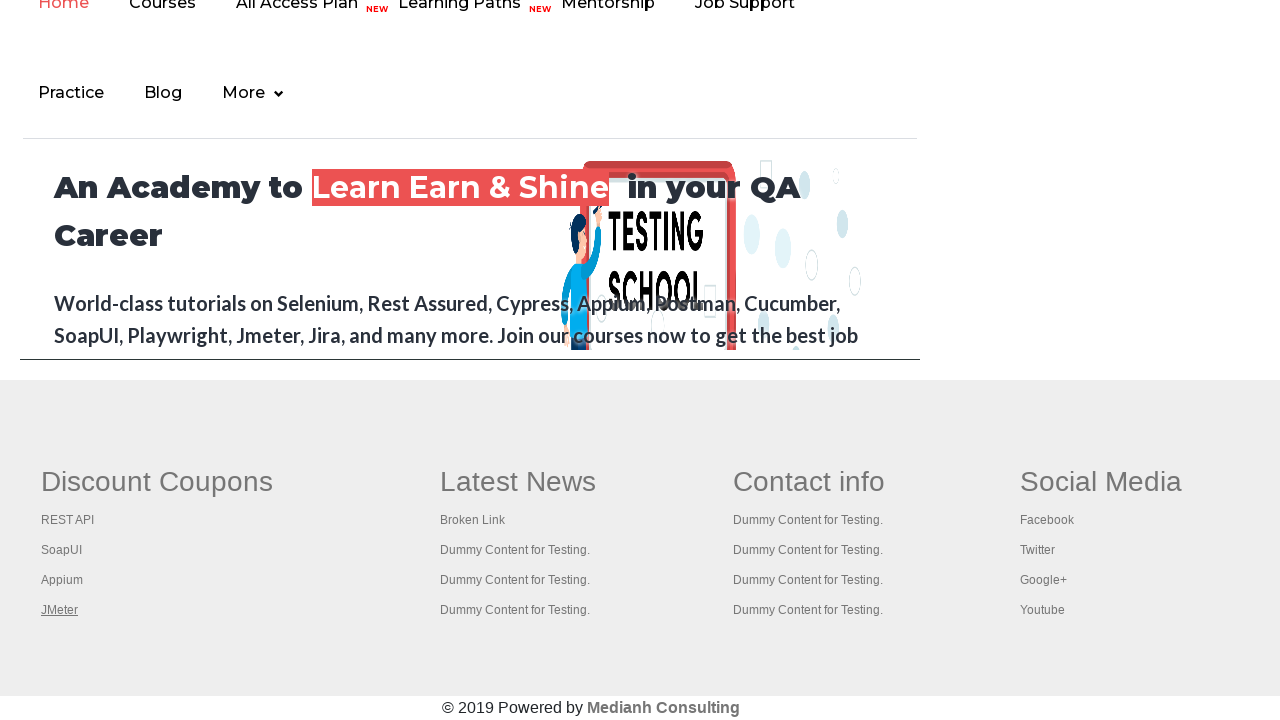

Retrieved title of new page 3: 'Apache JMeter - Apache JMeter™'
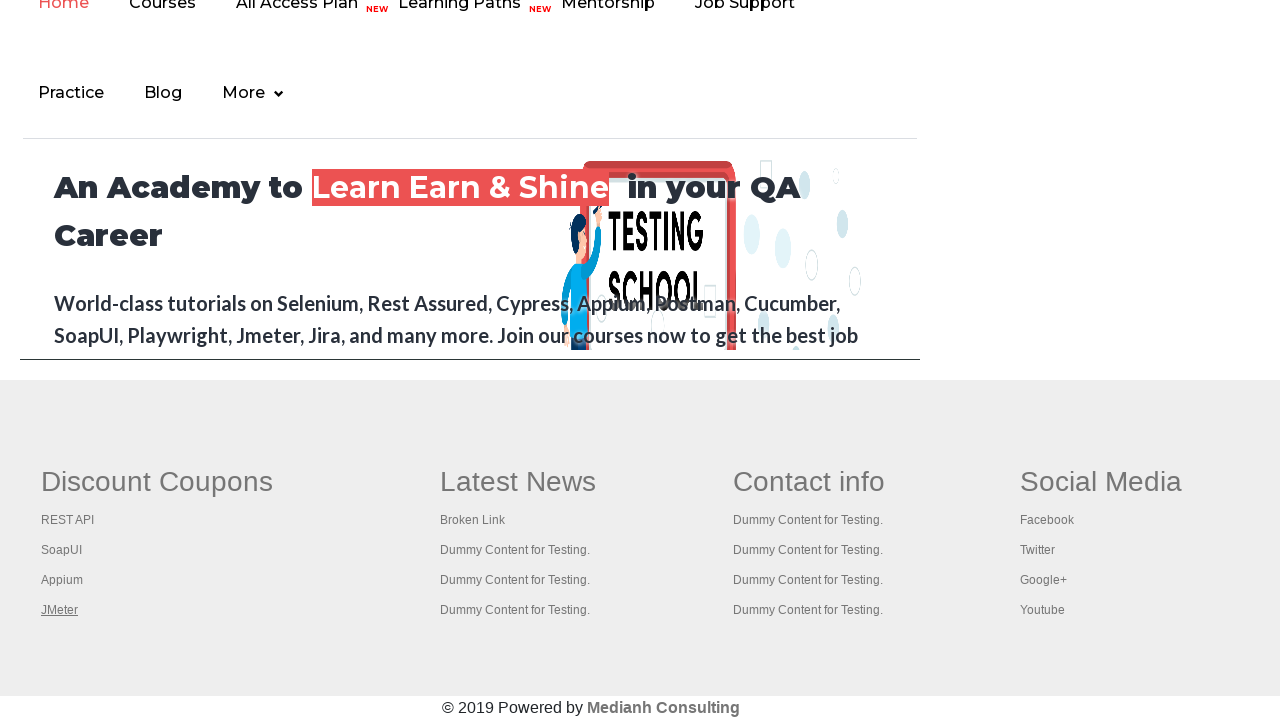

Retrieved all open pages from context (5 pages total)
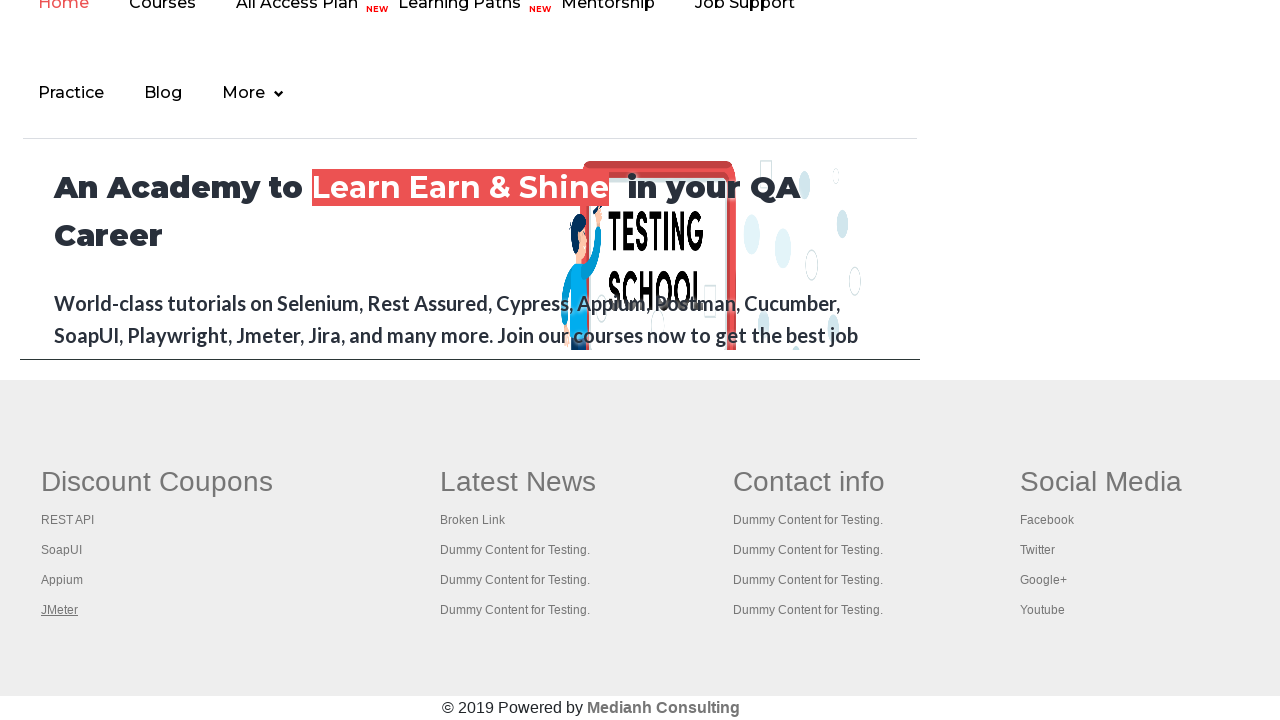

Retrieved and logged page title: 'Practice Page'
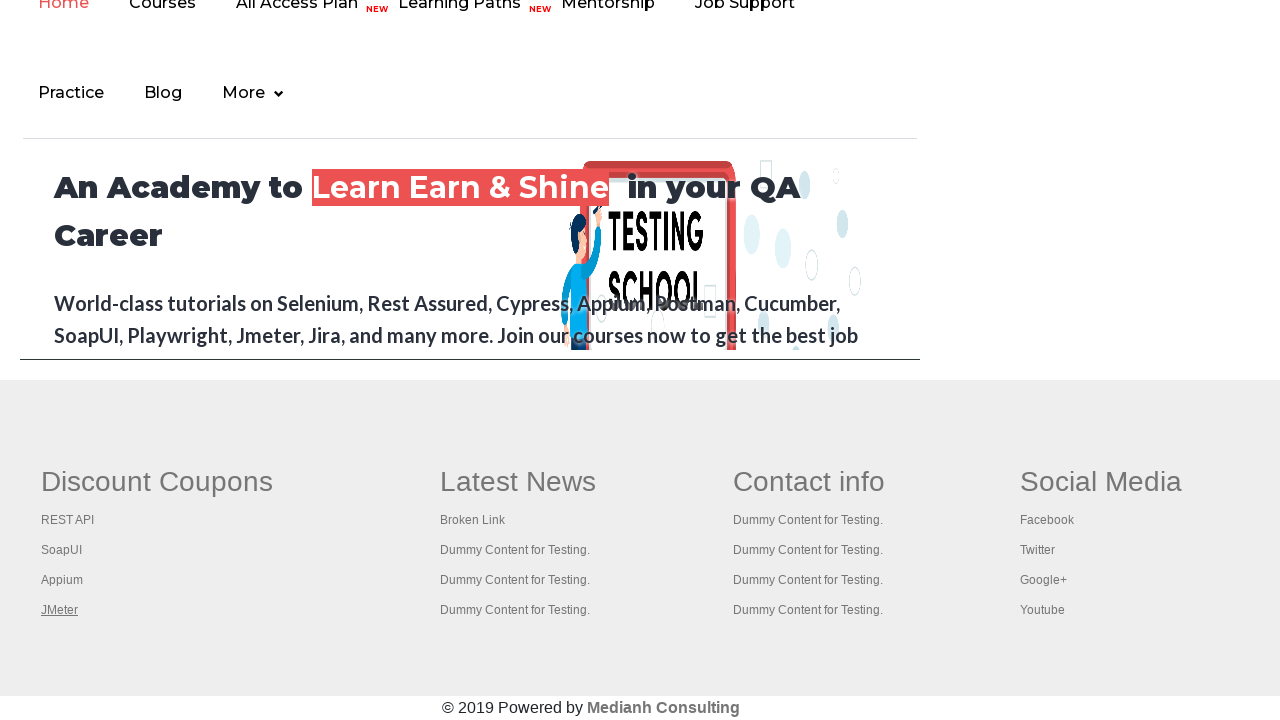

Retrieved and logged page title: 'REST API Tutorial'
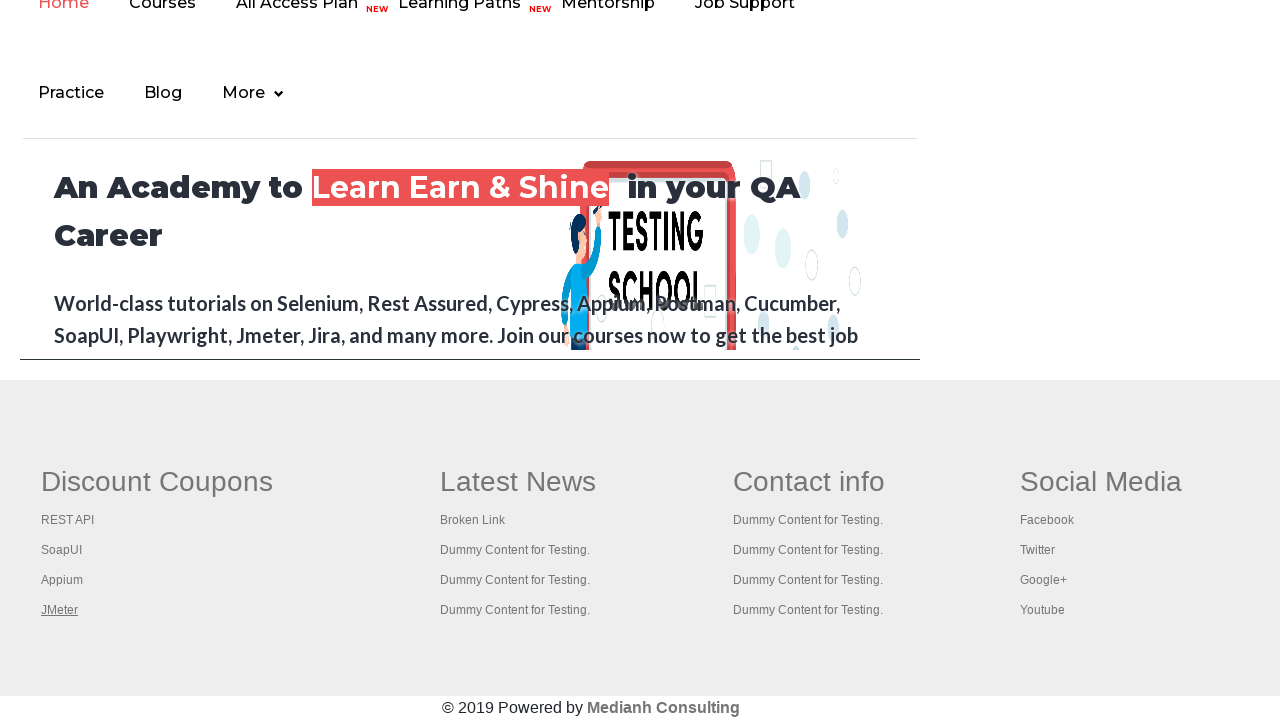

Retrieved and logged page title: 'The World’s Most Popular API Testing Tool | SoapUI'
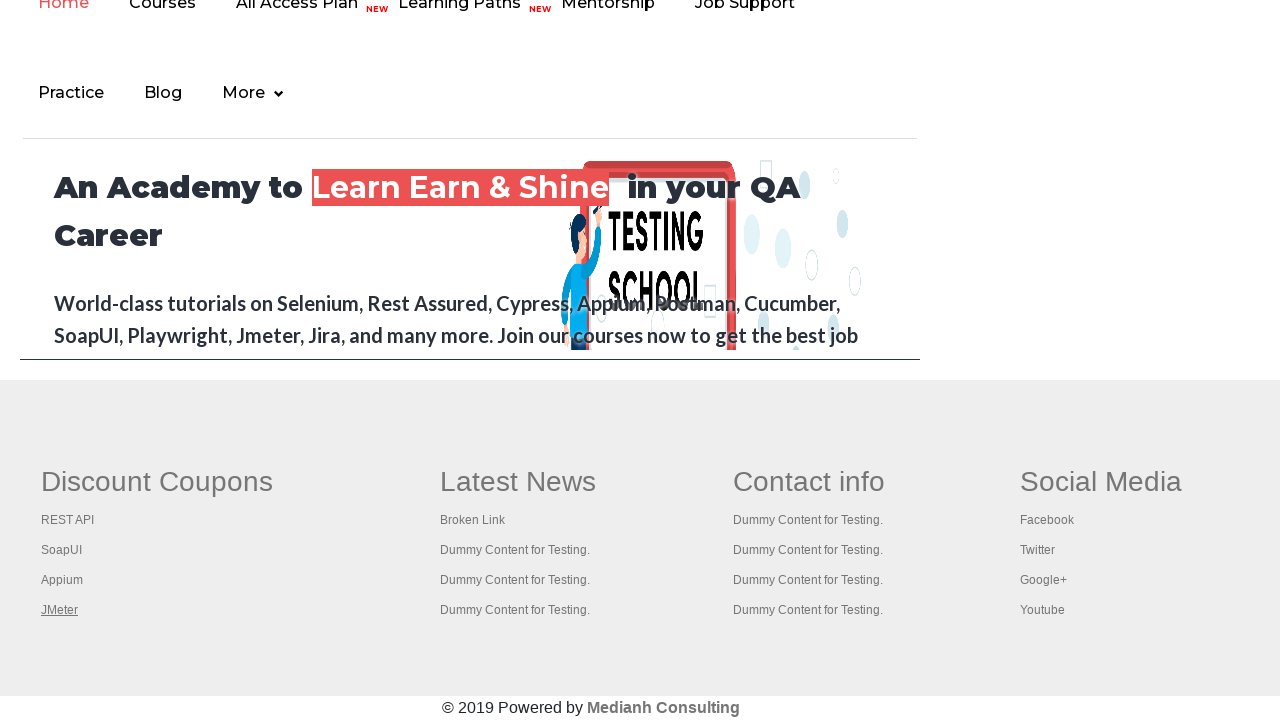

Retrieved and logged page title: 'Appium tutorial for Mobile Apps testing | RahulShetty Academy | Rahul'
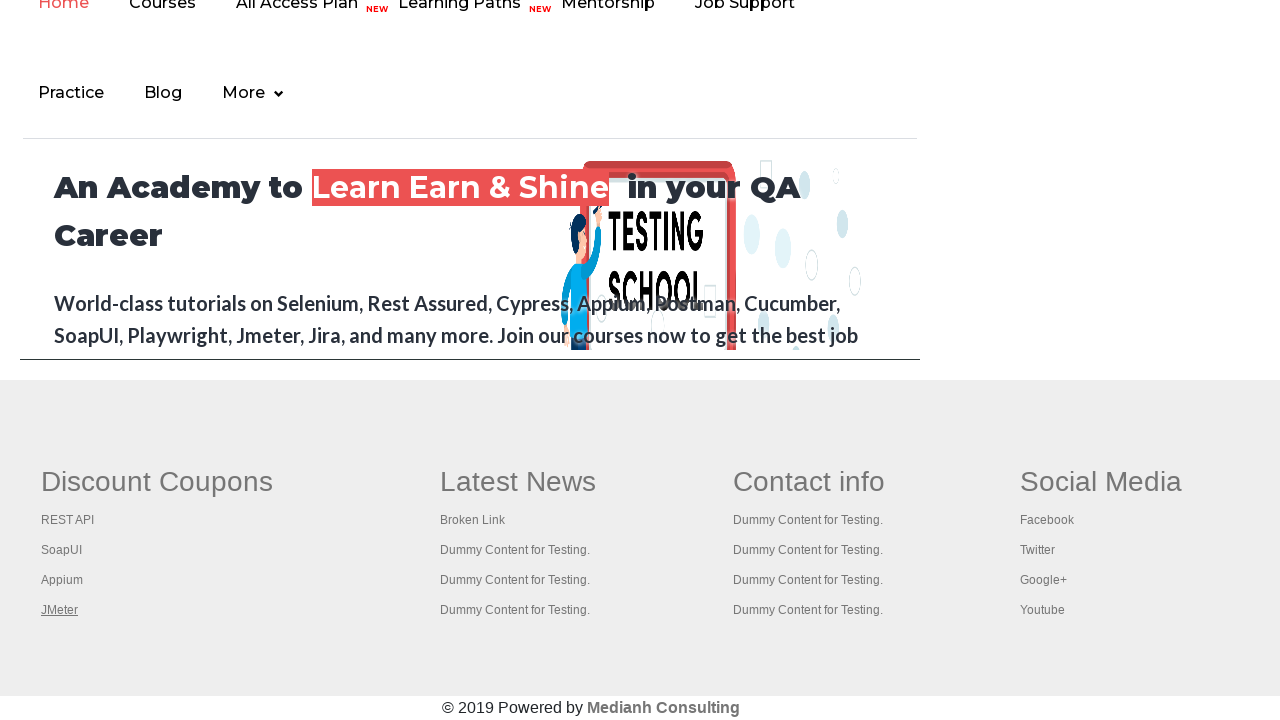

Retrieved and logged page title: 'Apache JMeter - Apache JMeter™'
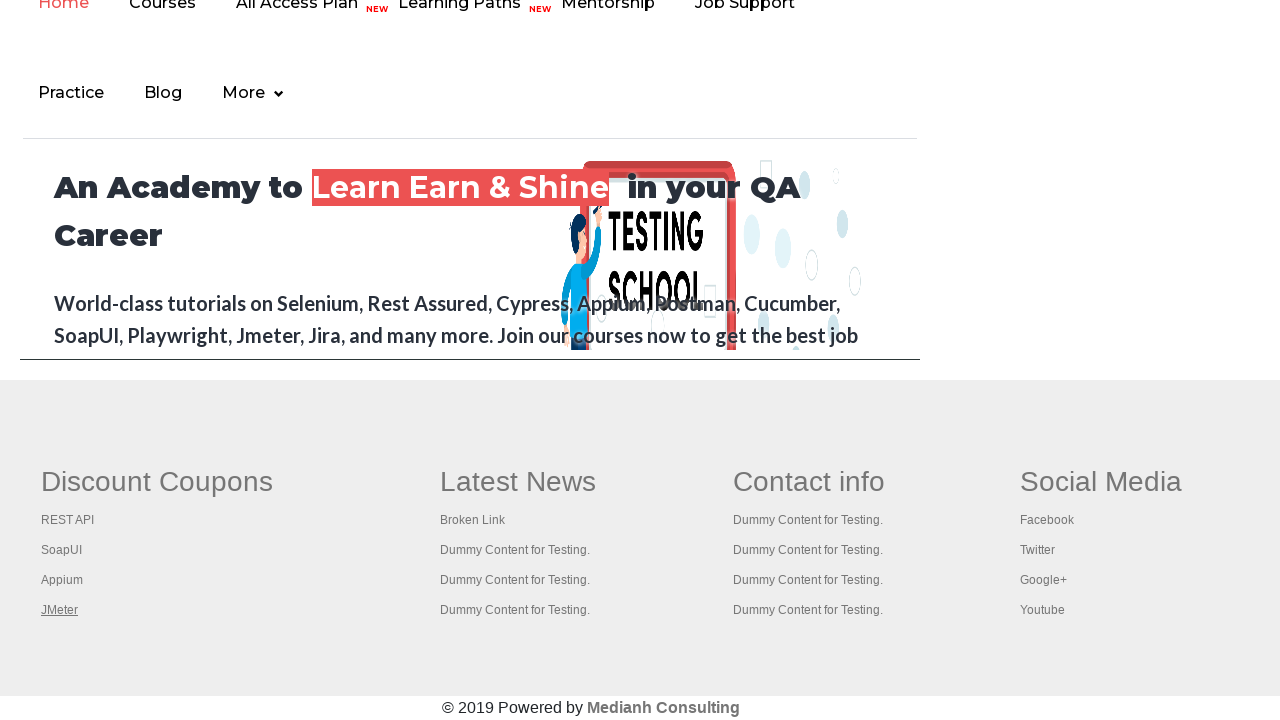

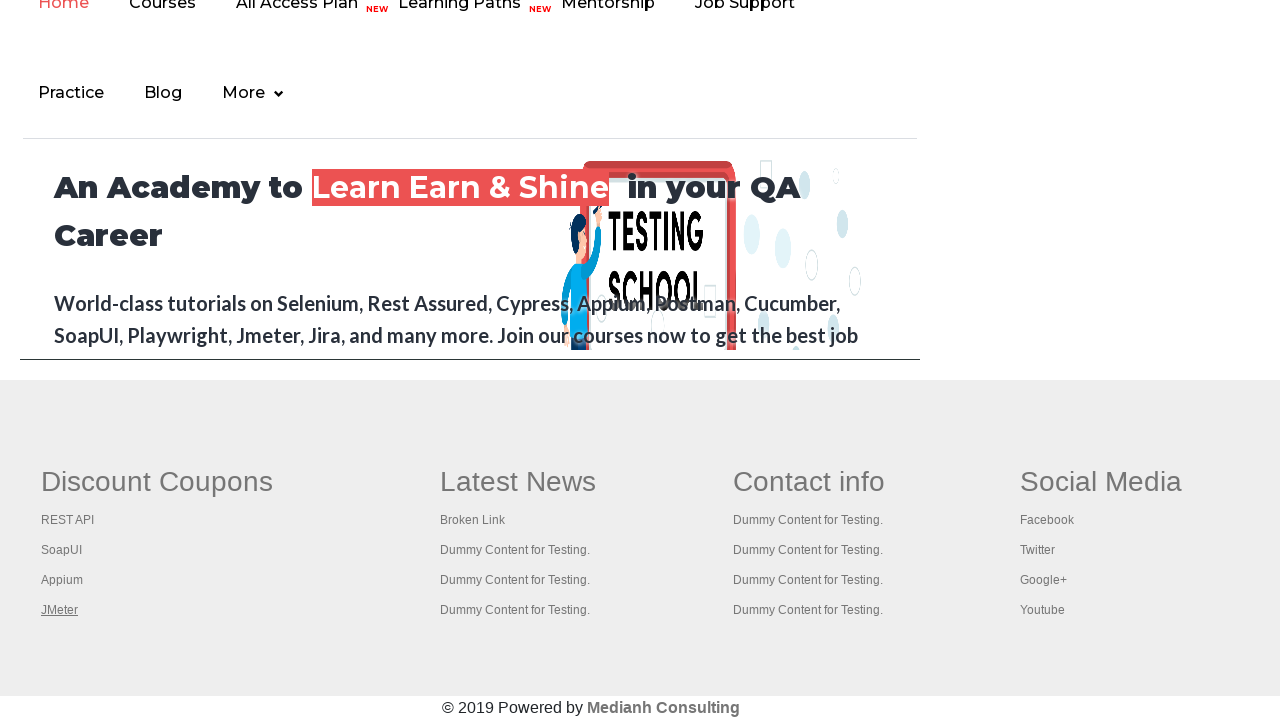